Tests scrolling to the bottom of a page using JavaScript by executing window.scrollTo with document body height.

Starting URL: https://demo.automationtesting.in/Register.html

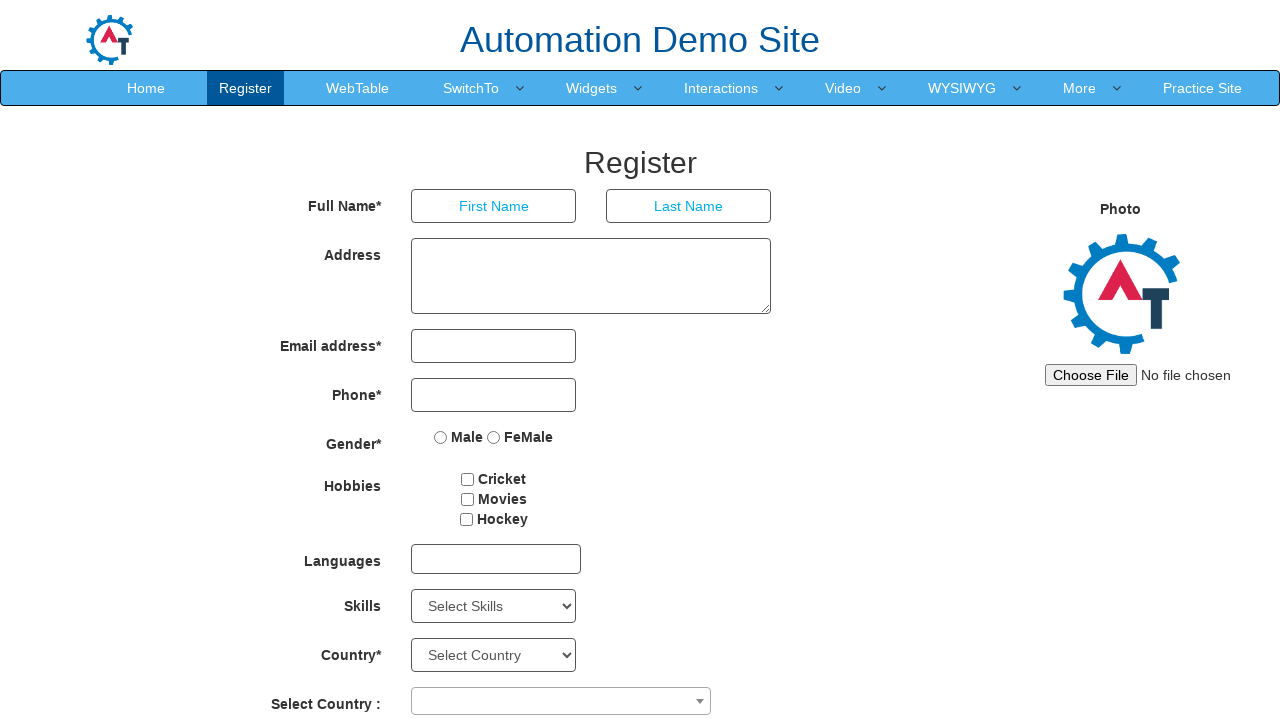

Executed JavaScript to scroll to the bottom of the page using window.scrollTo(0, document.body.scrollHeight)
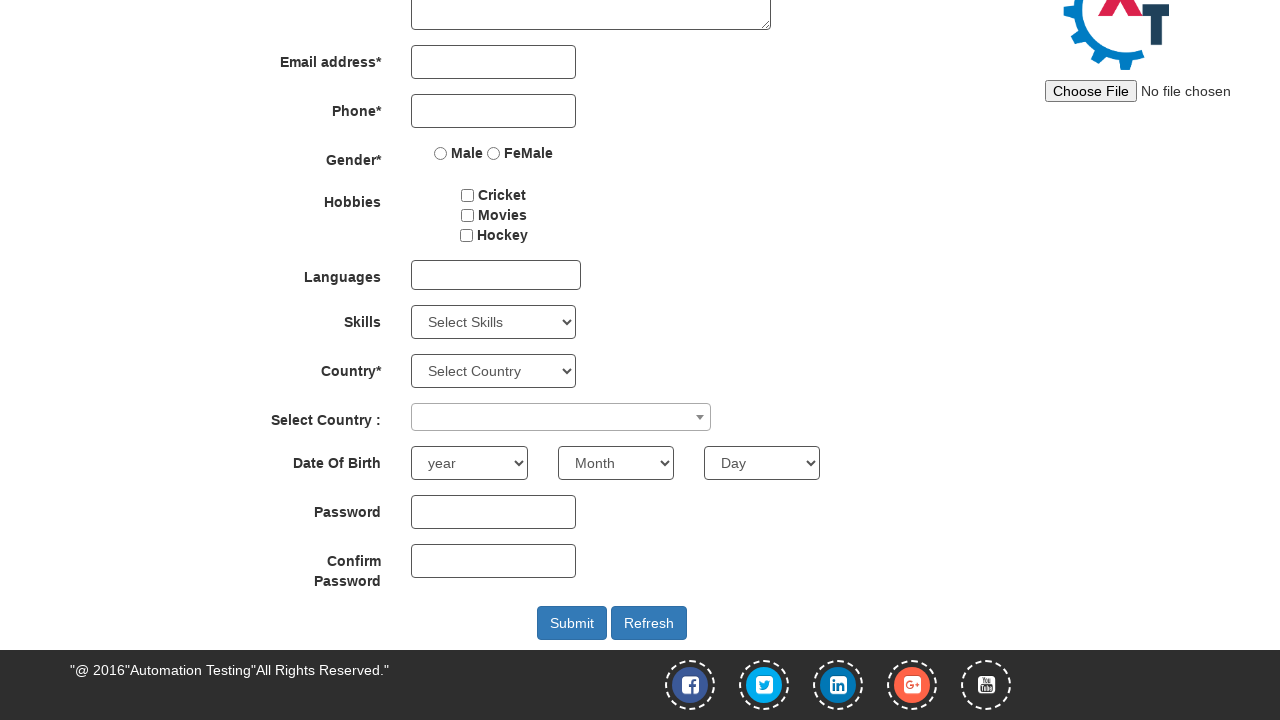

Waited 1000ms to observe the scroll effect
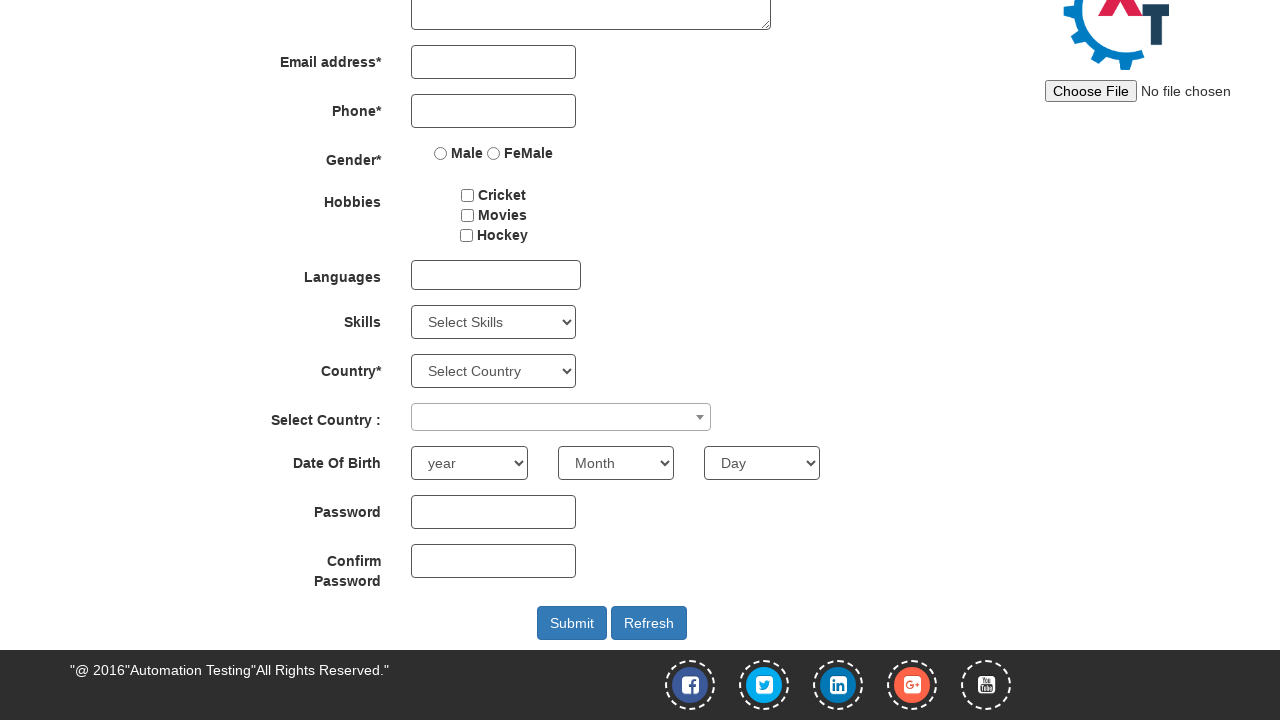

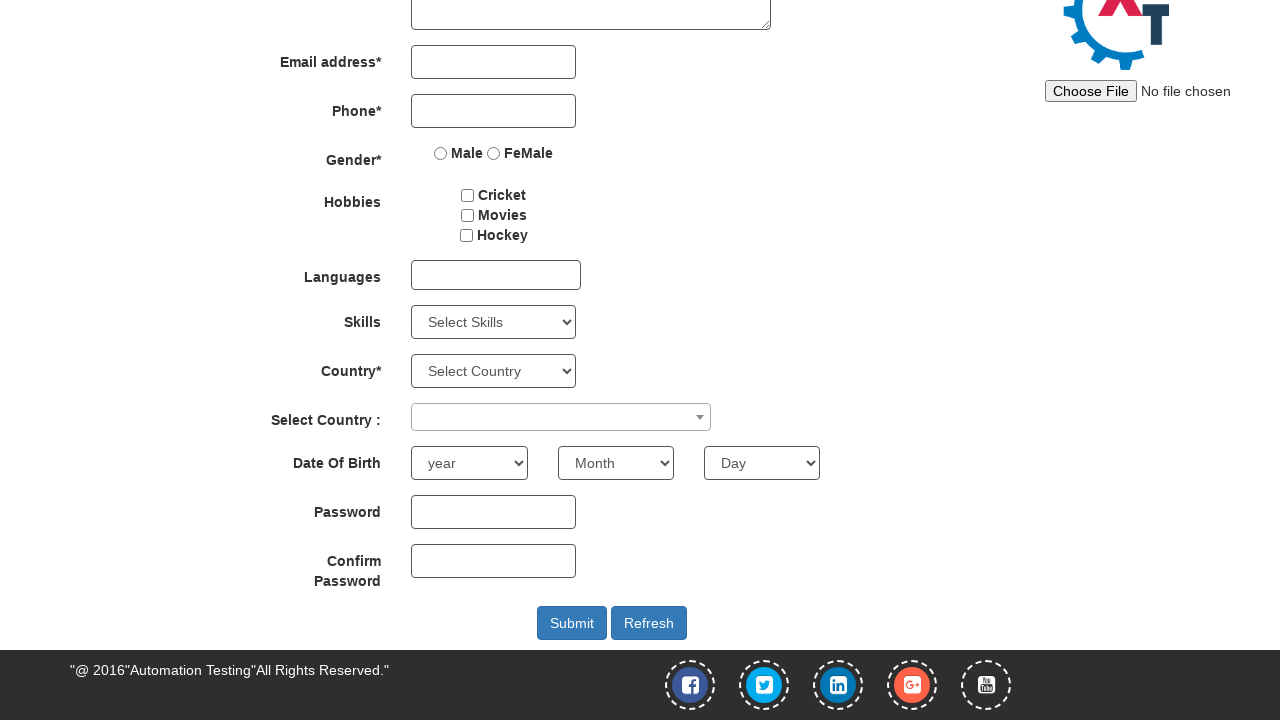